Tests keyboard key press functionality by sending a SPACE key to a target element and then a LEFT arrow key using the Actions builder, verifying the displayed result text for each key press.

Starting URL: http://the-internet.herokuapp.com/key_presses

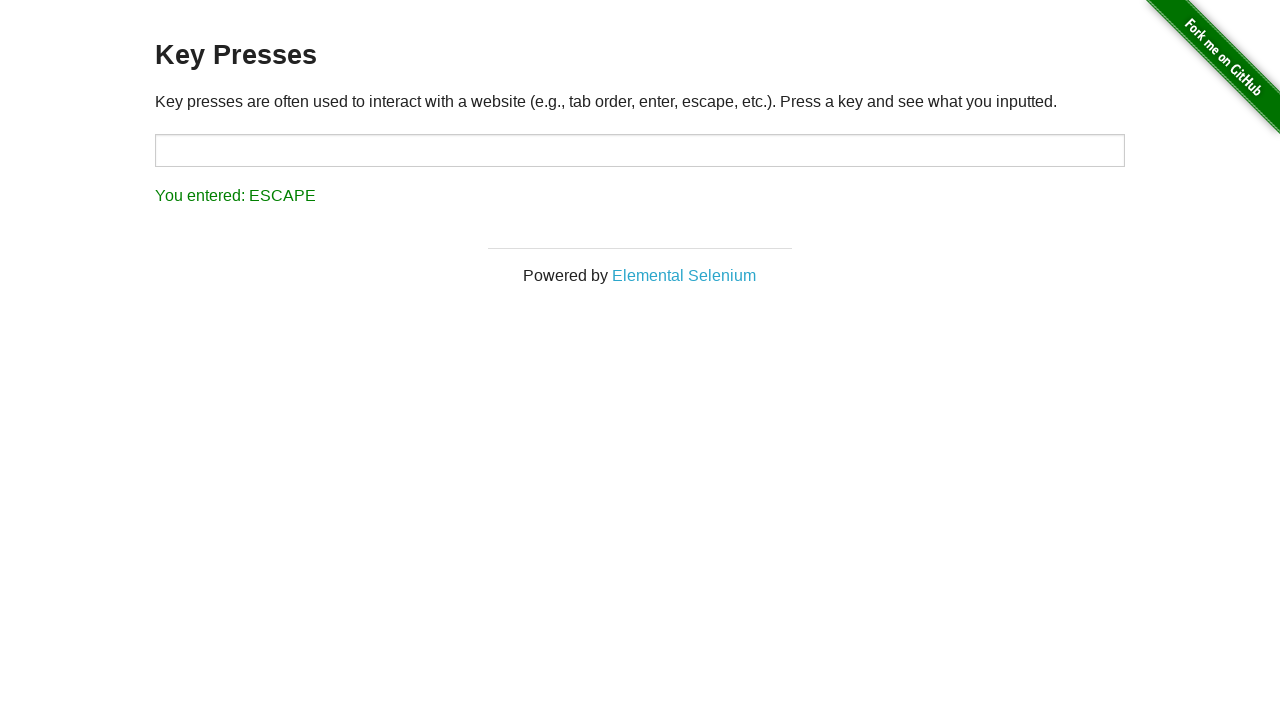

Pressed SPACE key on target element on #target
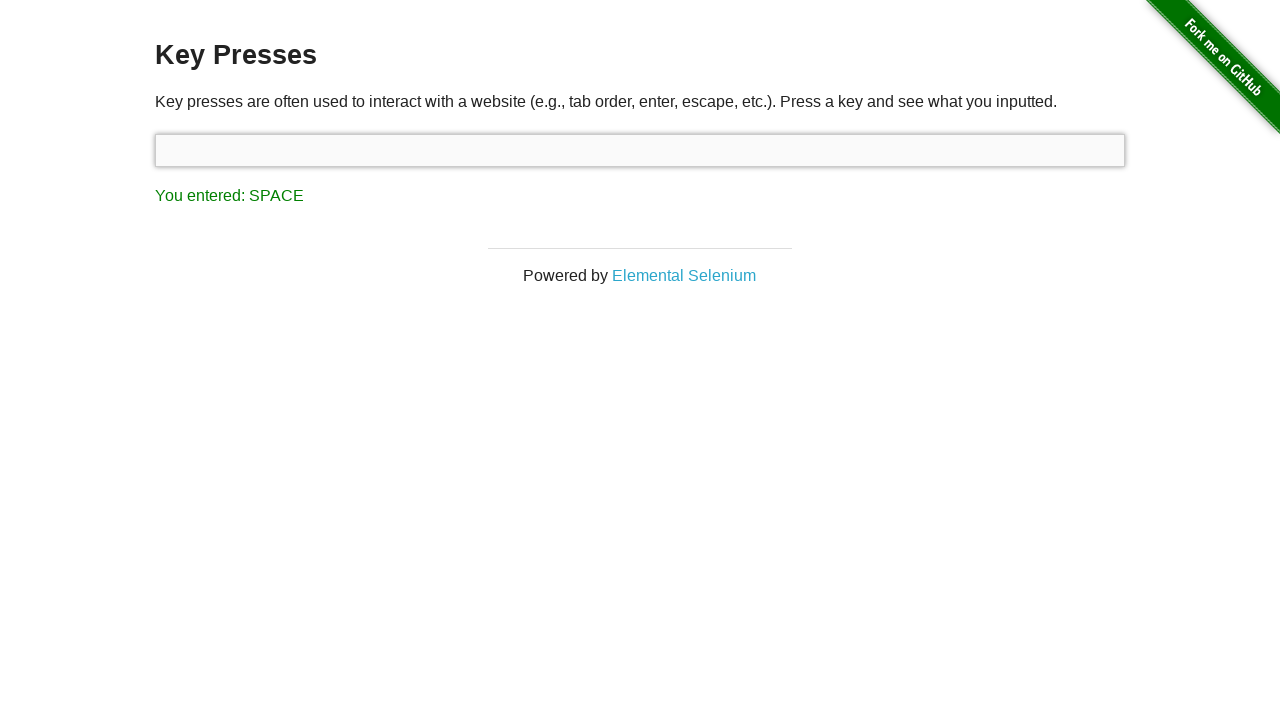

Verified SPACE key result displayed
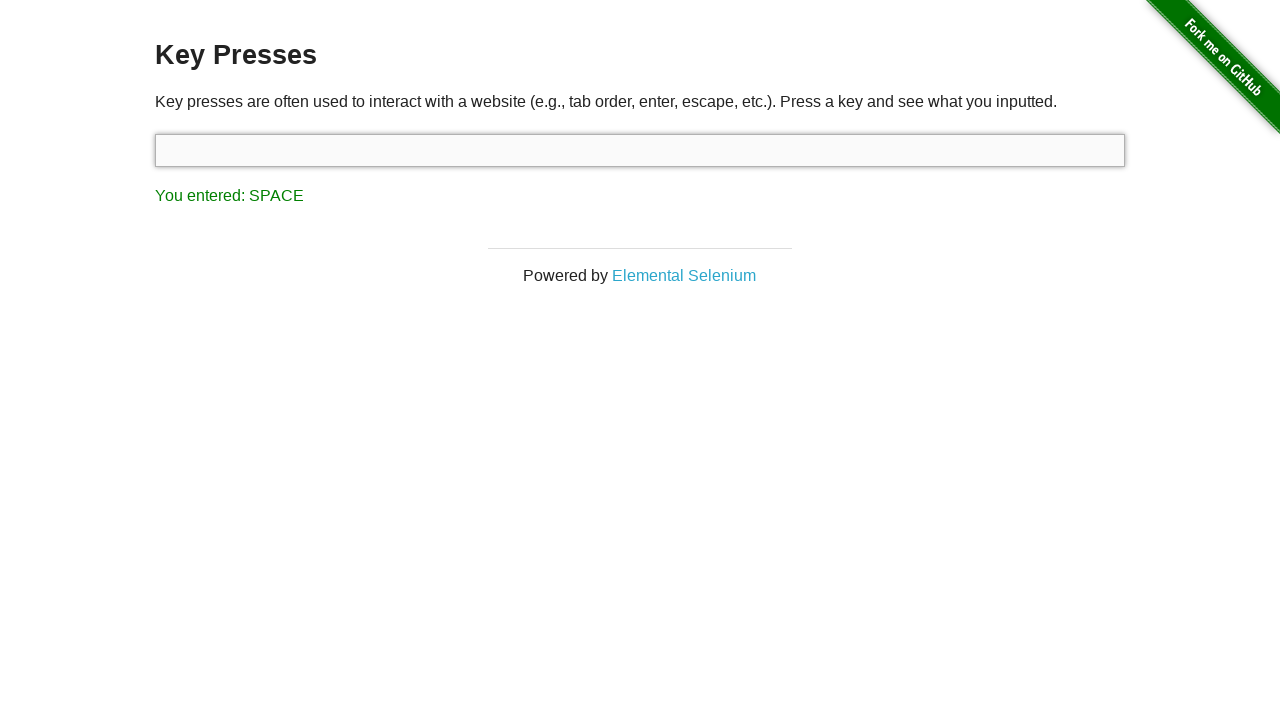

Pressed LEFT arrow key using keyboard
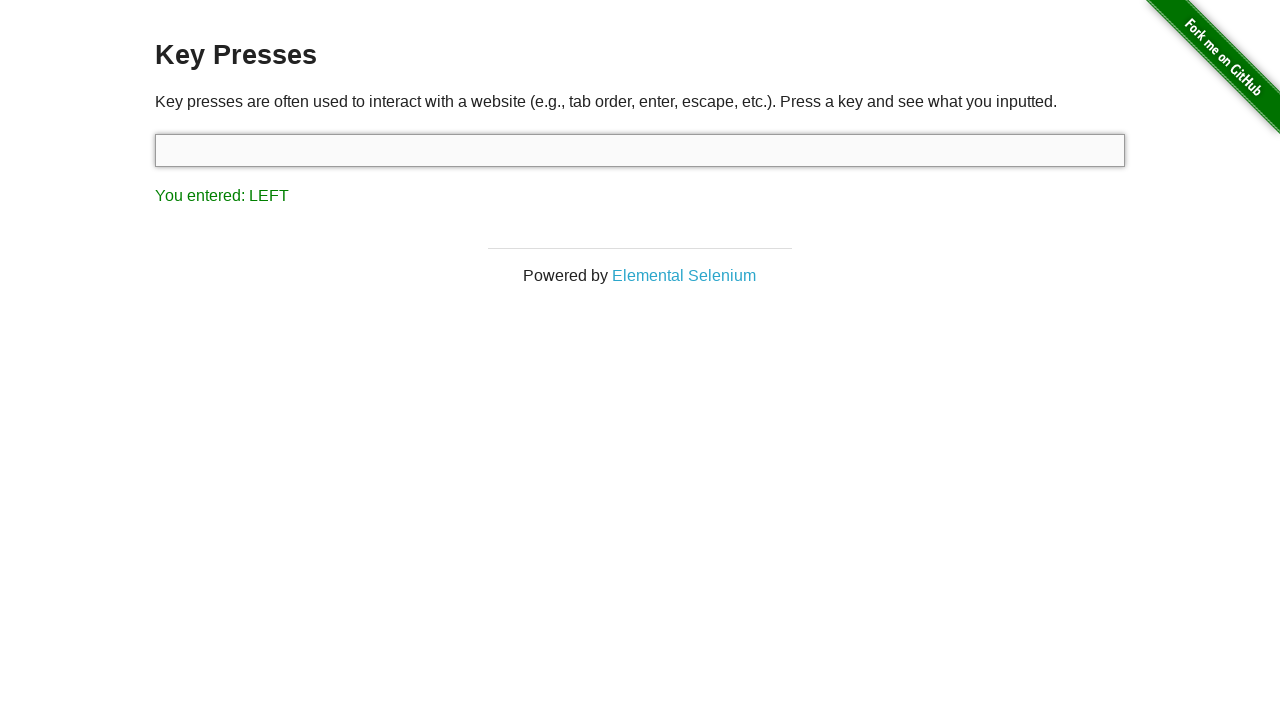

Verified LEFT arrow key result displayed
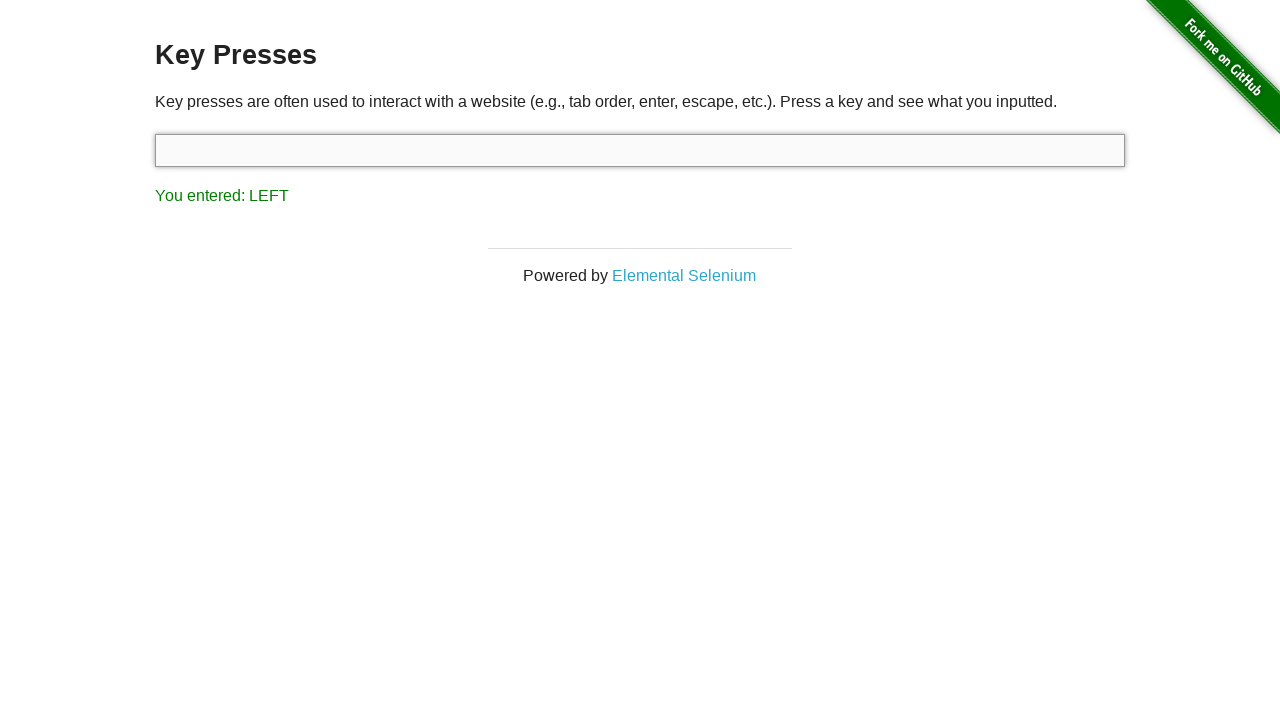

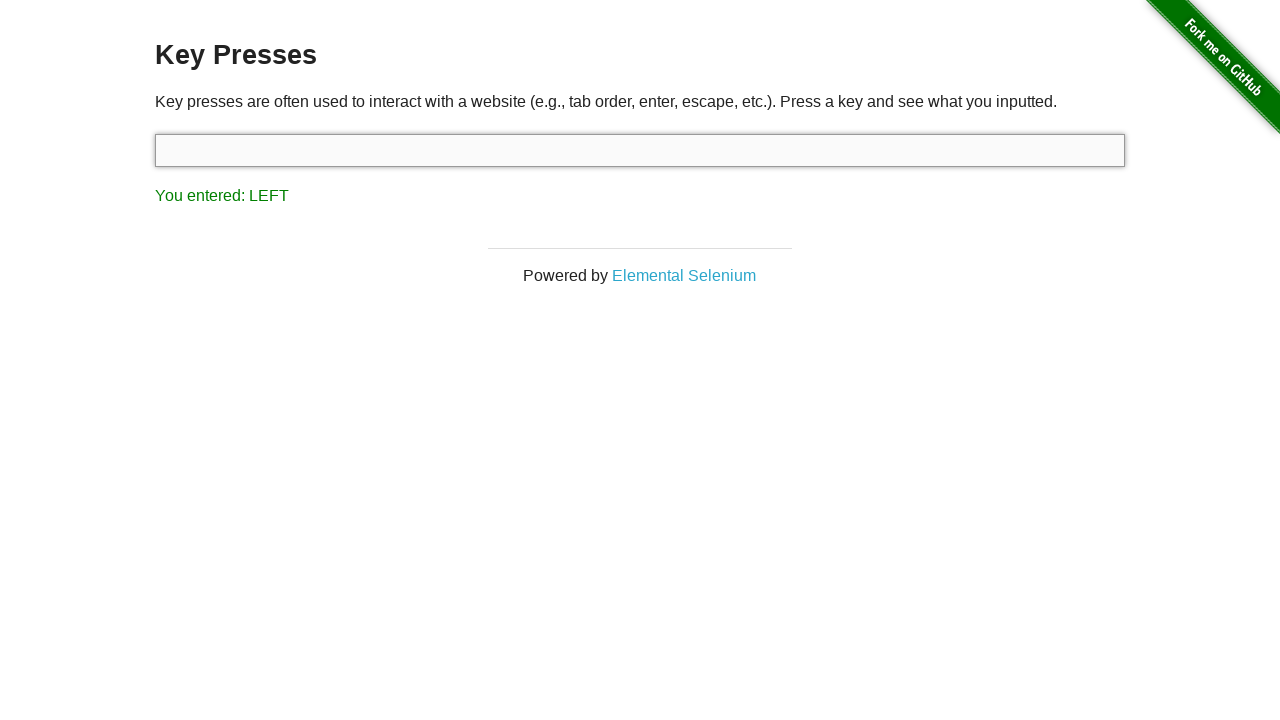